Tests radio button selection by clicking on its label and verifying the radio input becomes selected

Starting URL: https://demoqa.com/radio-button

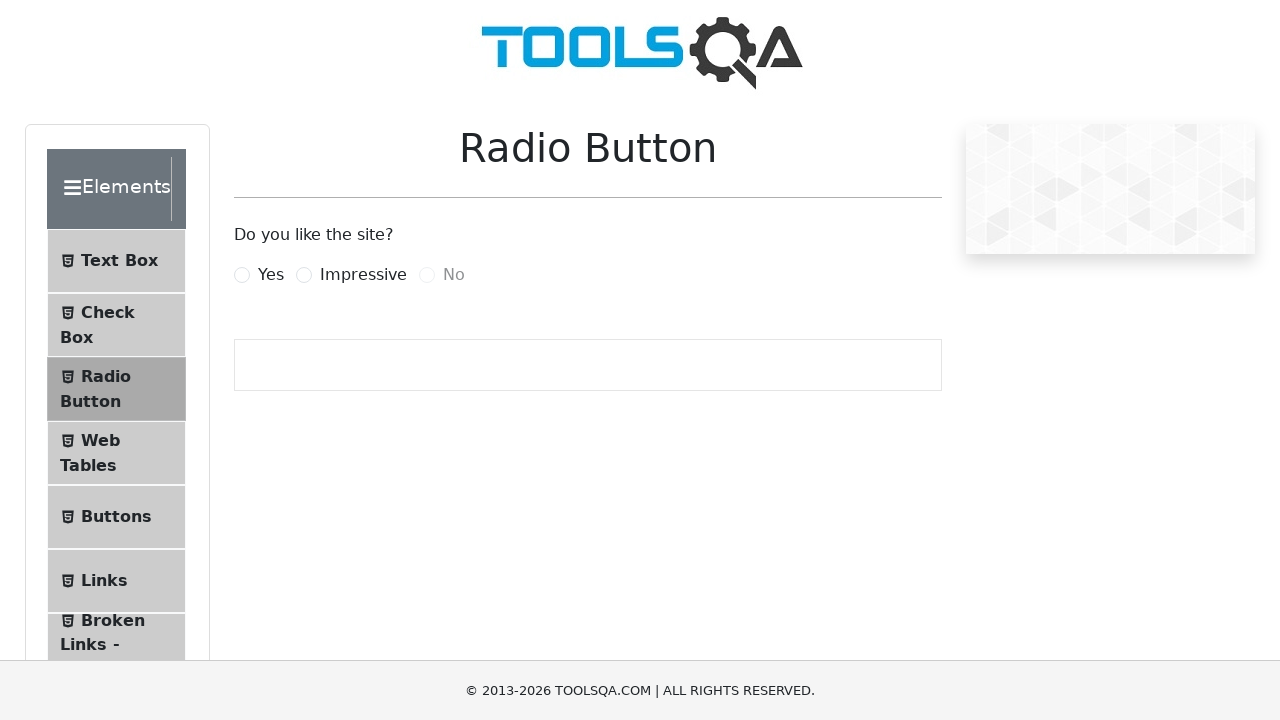

Clicked on the 'Yes' radio button label at (271, 275) on xpath=//label[@for='yesRadio']
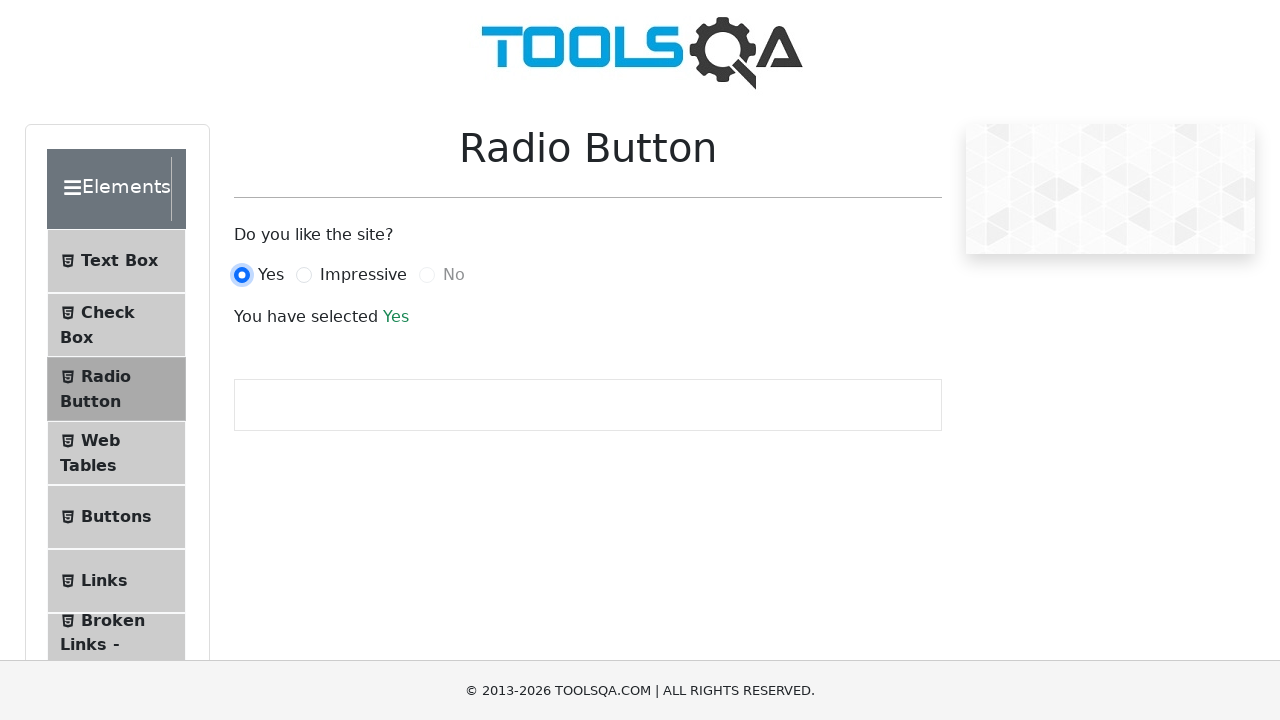

Verified that the 'Yes' radio button is selected
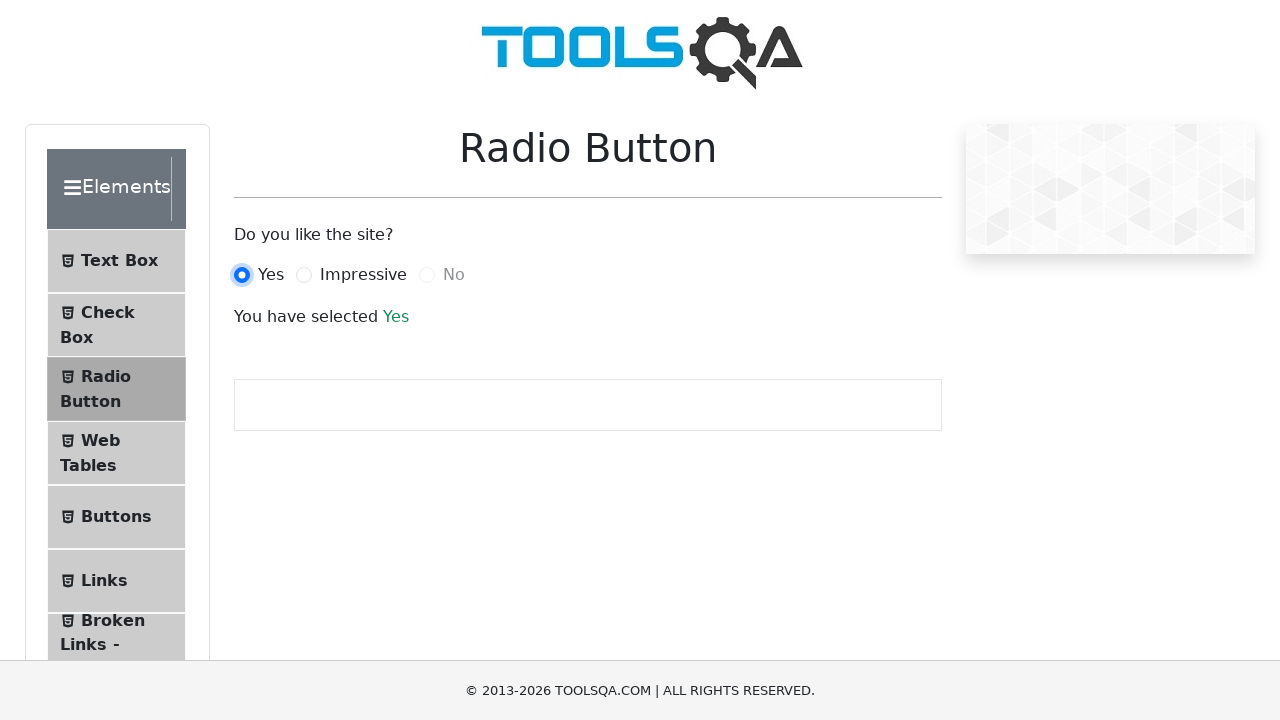

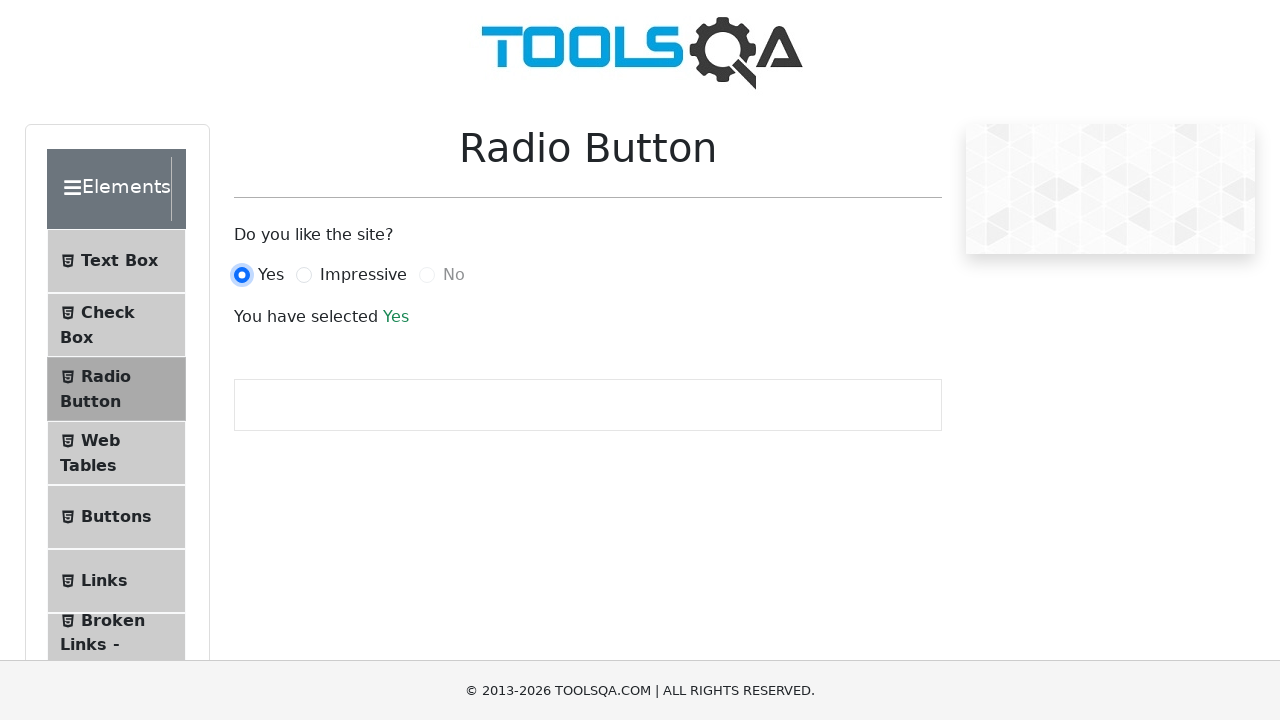